Tests that the CSS test page displays colors correctly by verifying that elements with Tailwind CSS classes have the expected background color values

Starting URL: https://windventure.fr/css-test

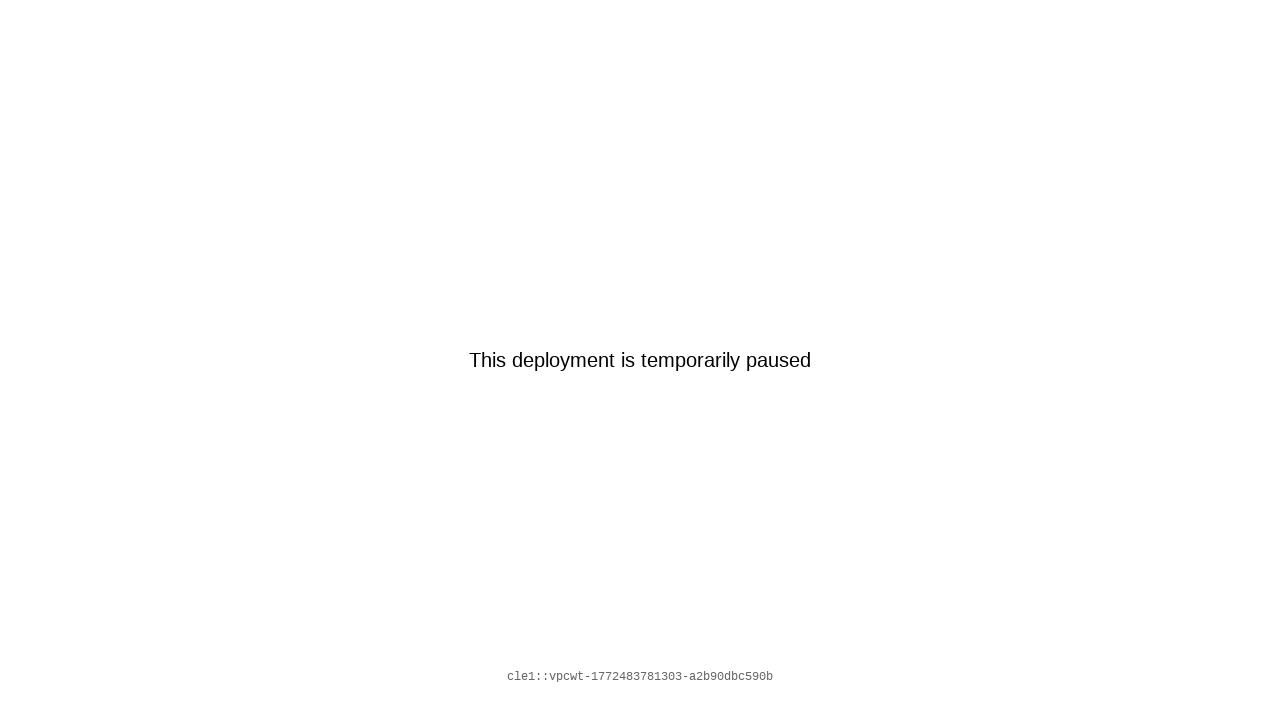

Navigated to CSS test page
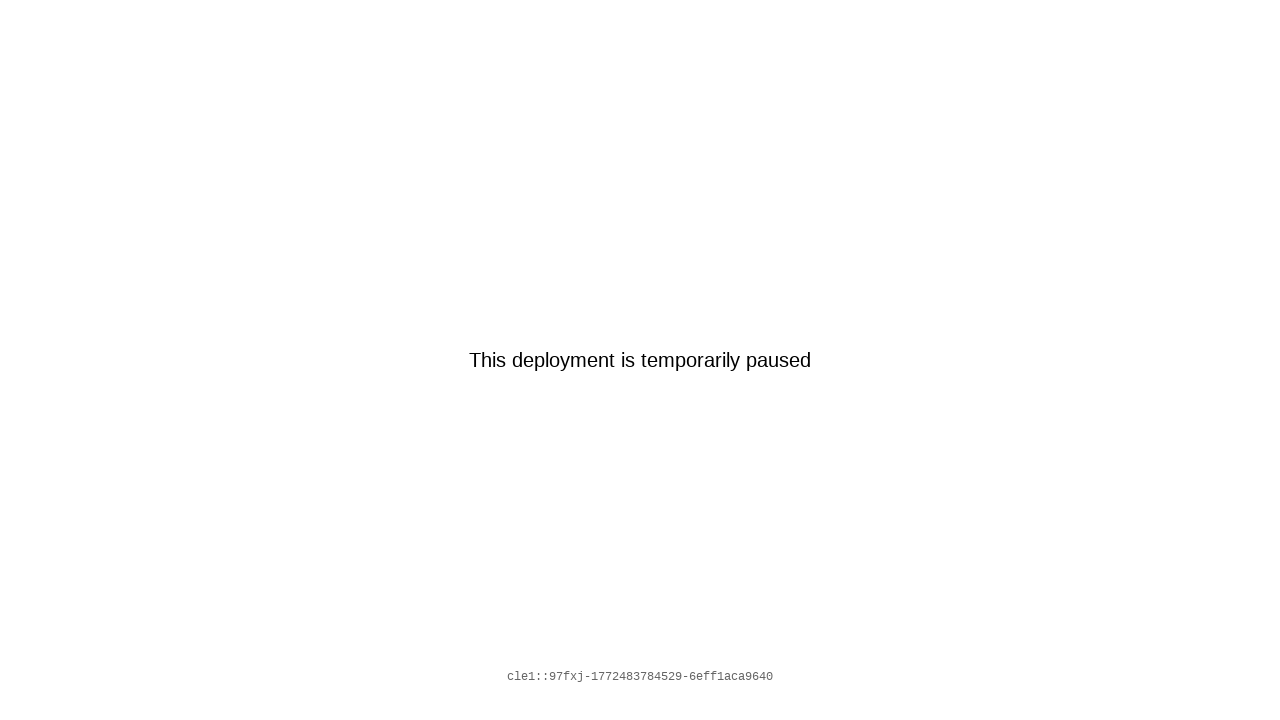

Located red div element with bg-red-500 class
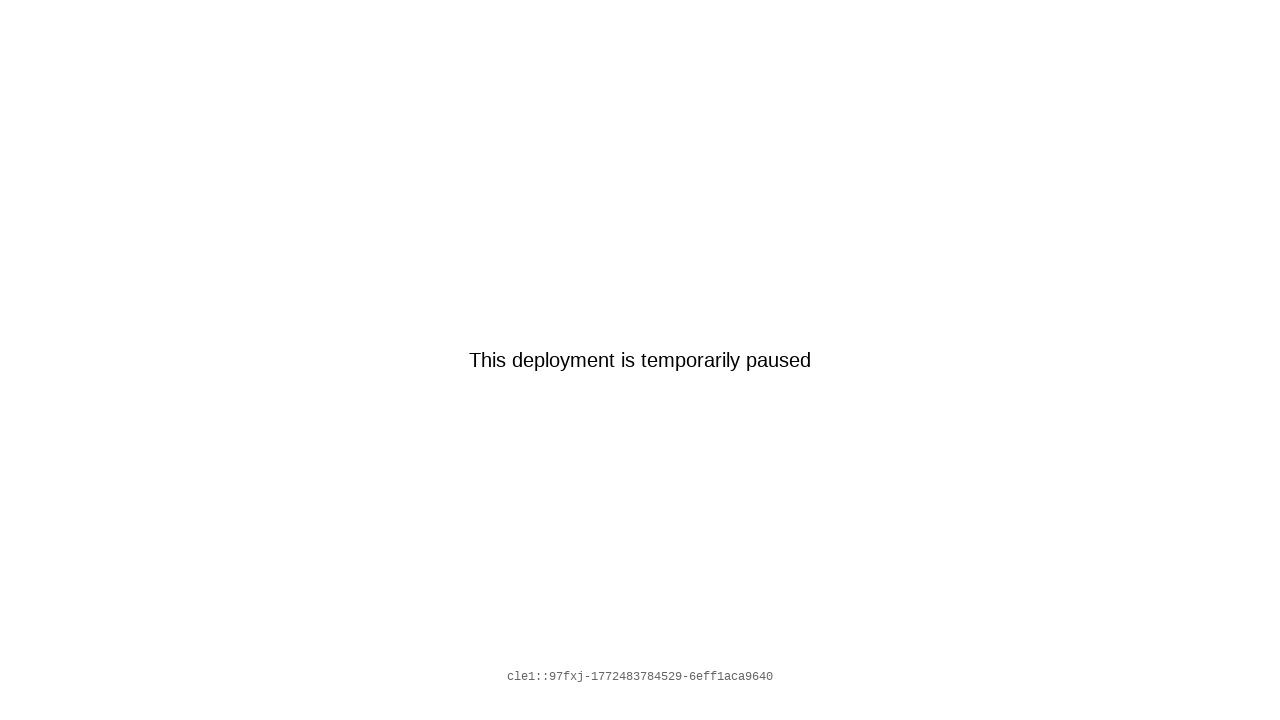

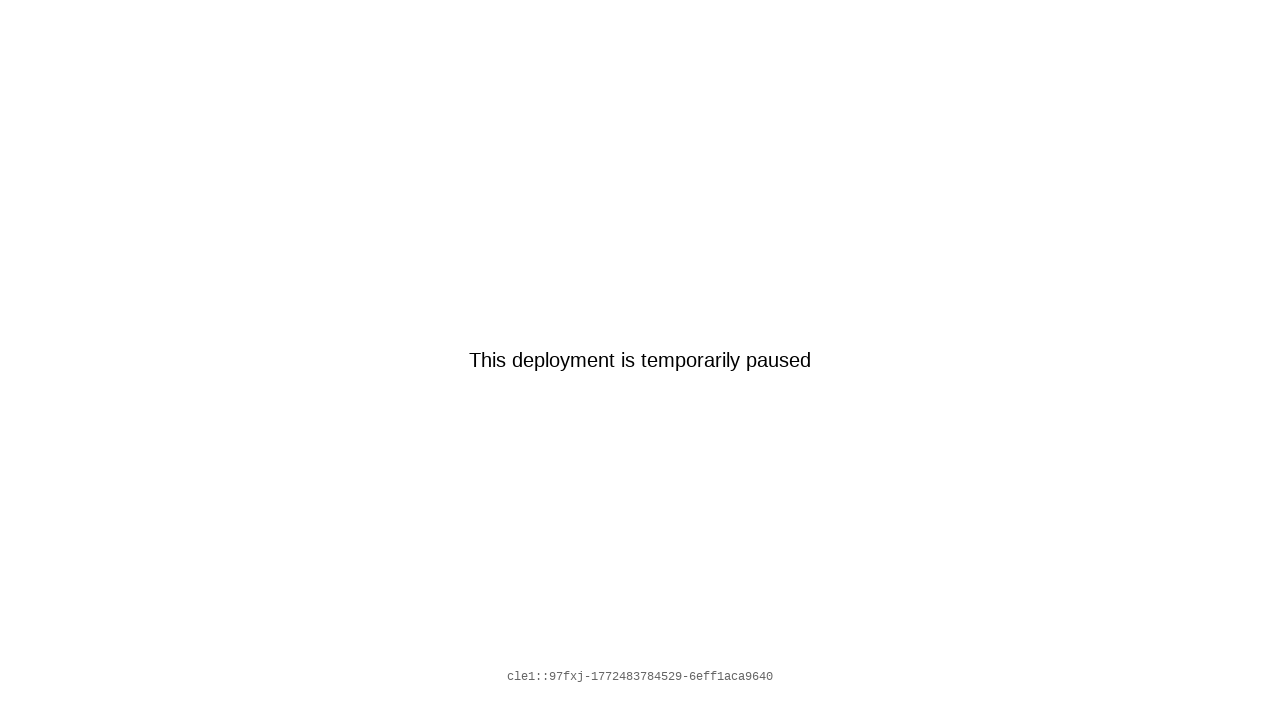